Navigates to the Bugatti website homepage and verifies the page loads successfully.

Starting URL: https://www.bugatti.com/

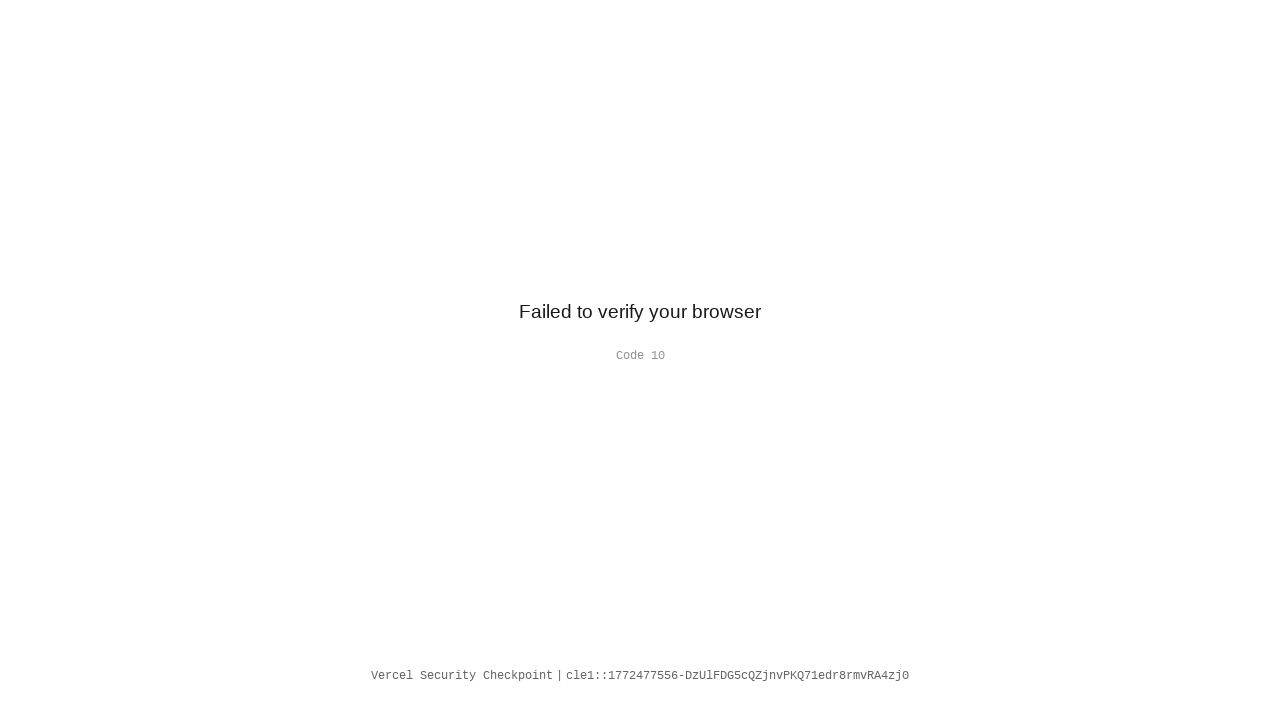

Navigated to Bugatti website homepage
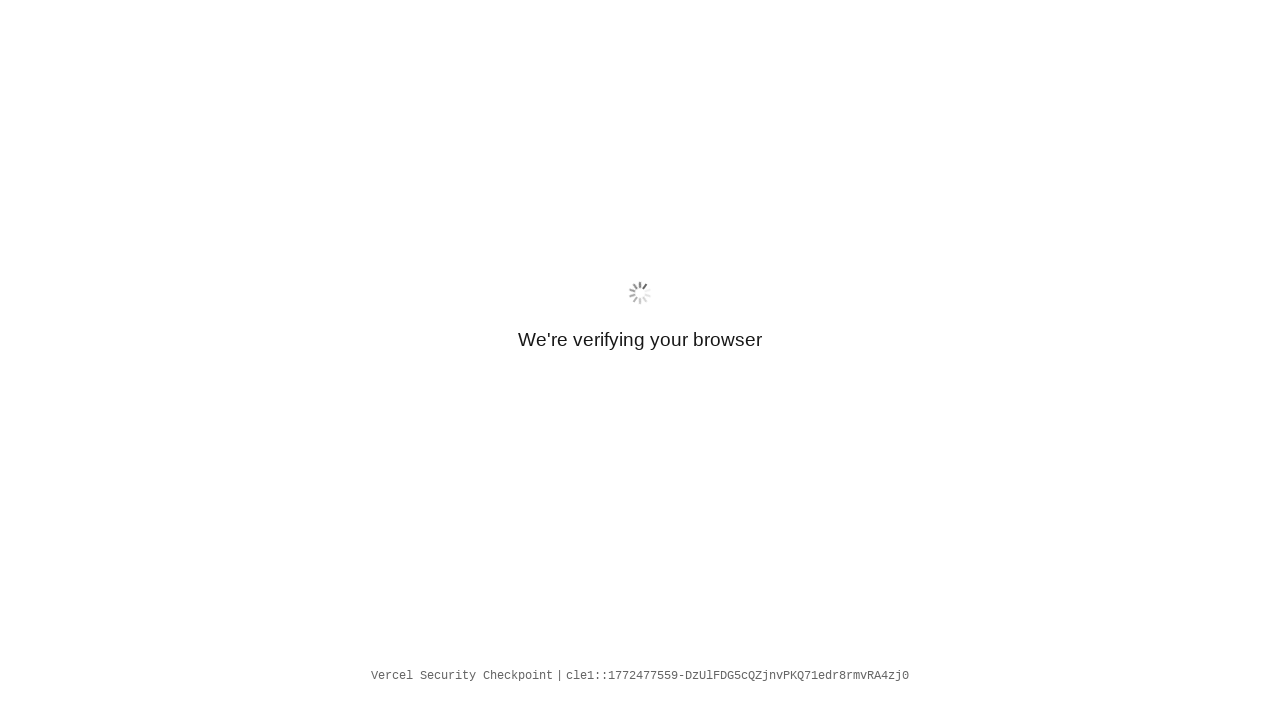

Page DOM content loaded successfully
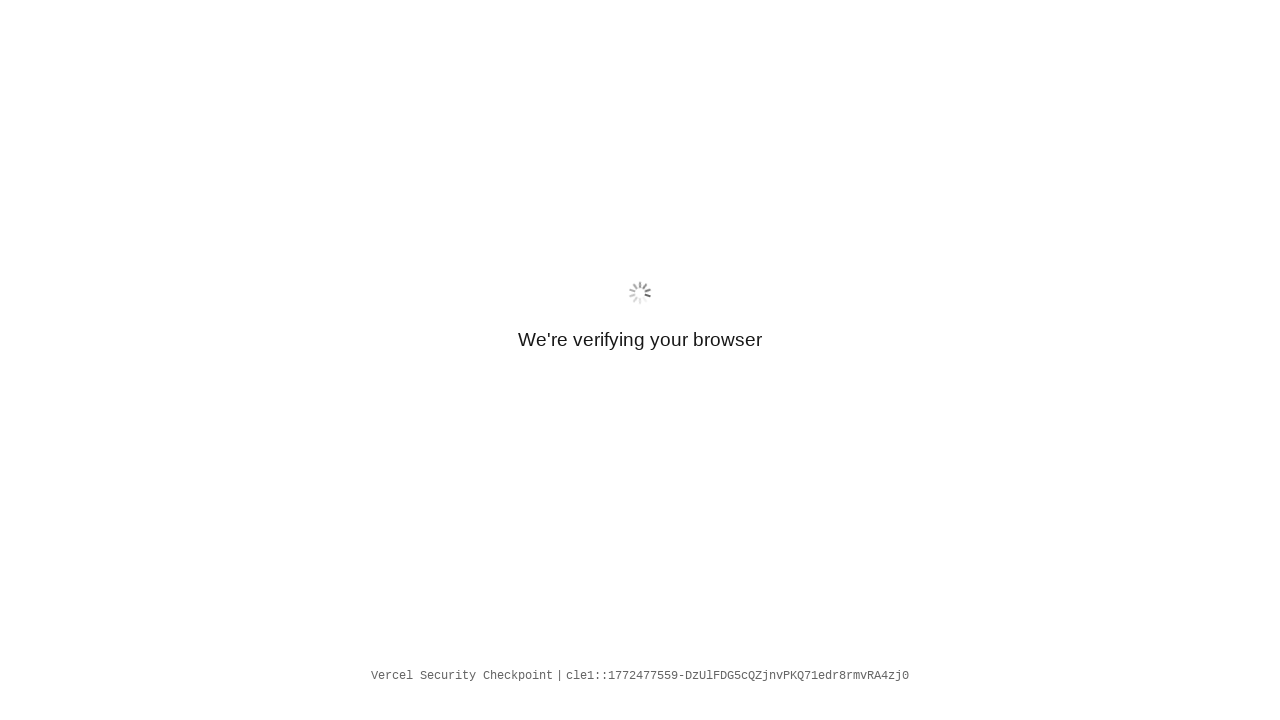

Verified page URL is the Bugatti homepage
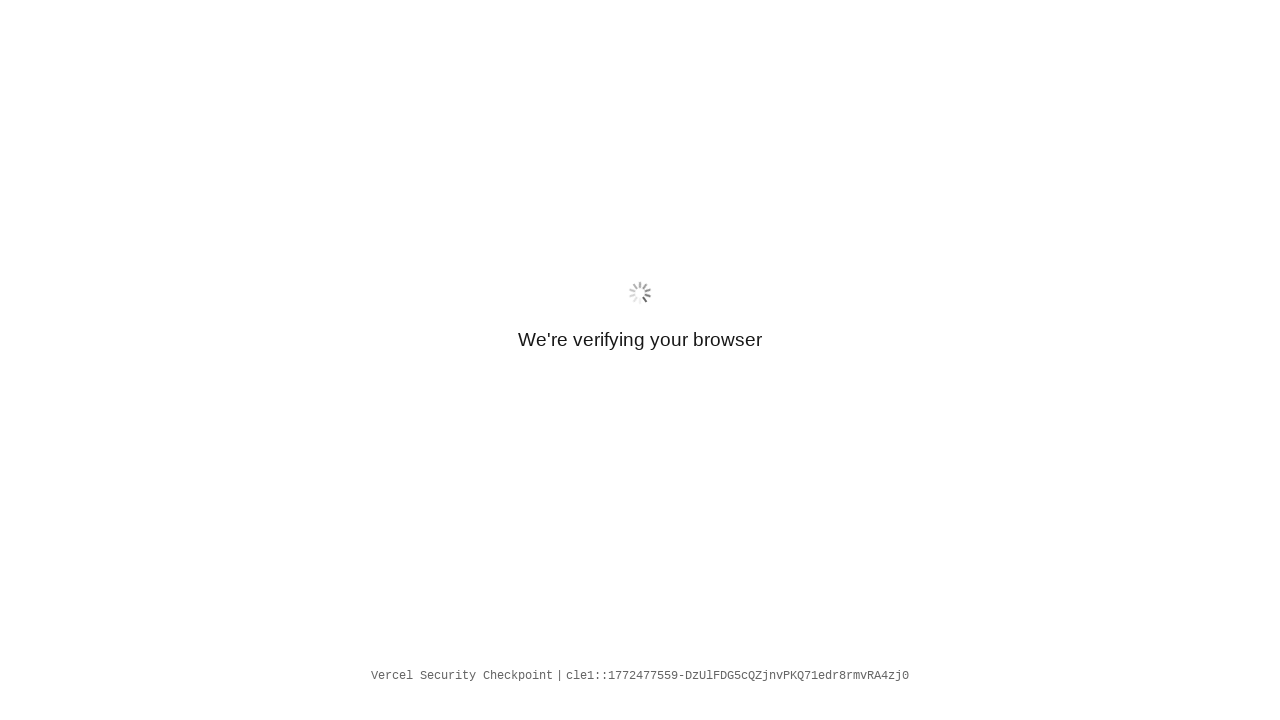

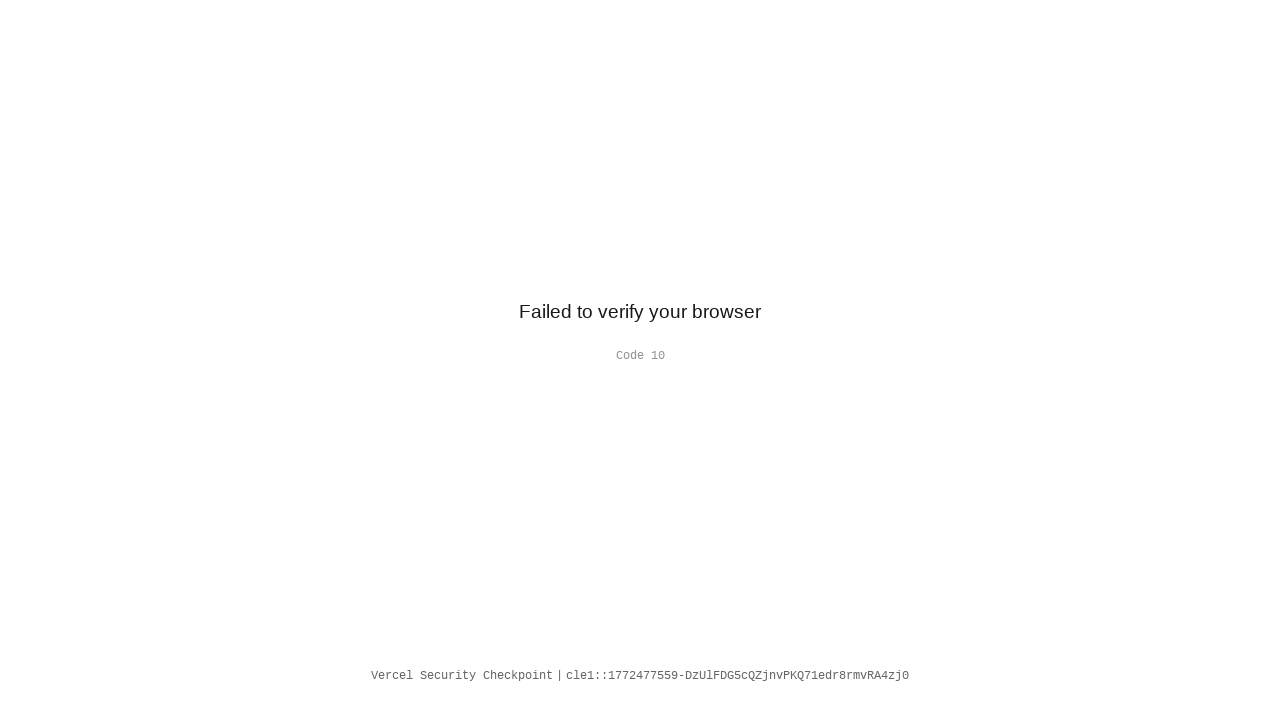